Tests clicking on the "Forgot your password?" link on the OrangeHRM demo login page to navigate to the password reset page.

Starting URL: https://opensource-demo.orangehrmlive.com/

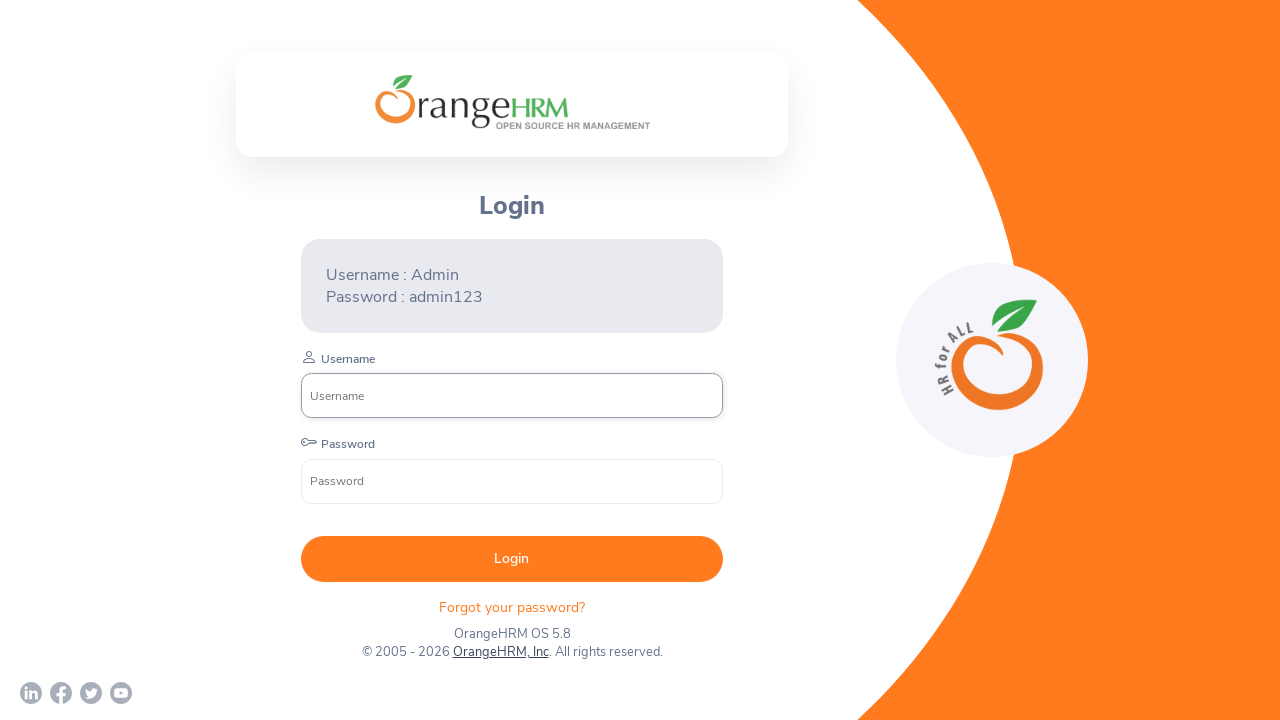

OrangeHRM login page loaded and network idle
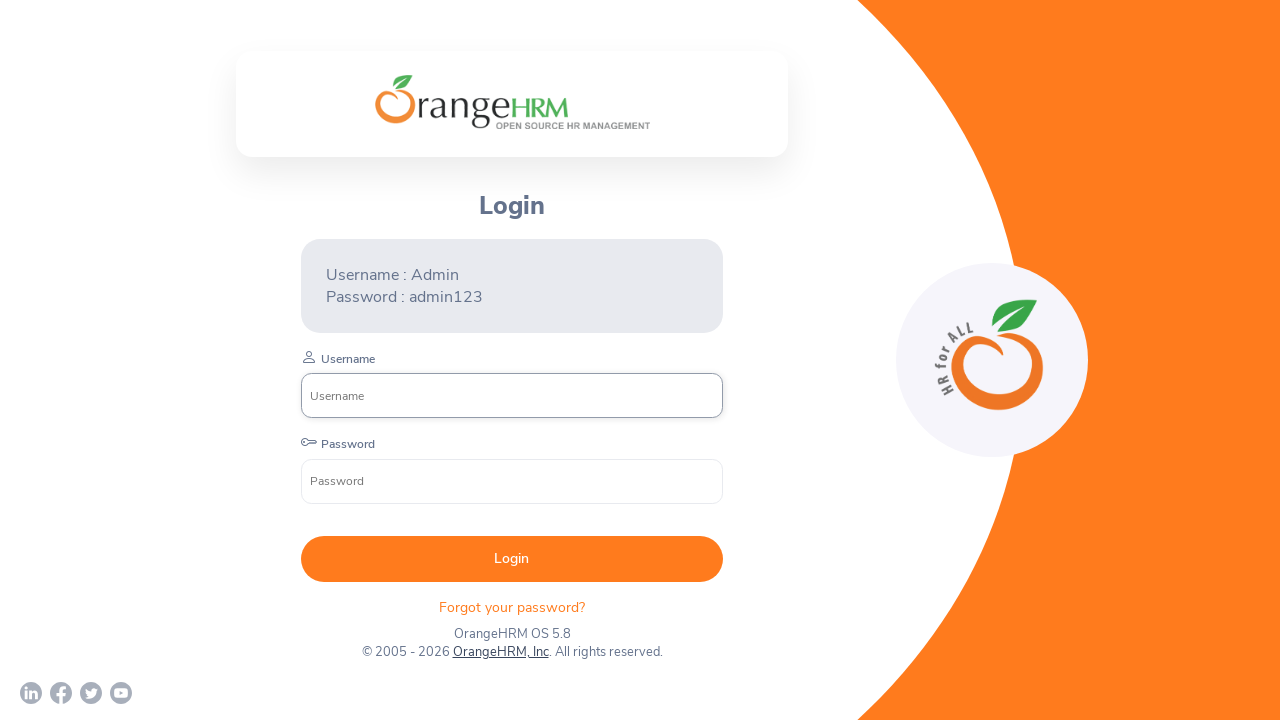

Clicked 'Forgot your password?' link to navigate to password reset page at (512, 607) on text=Forgot your password?
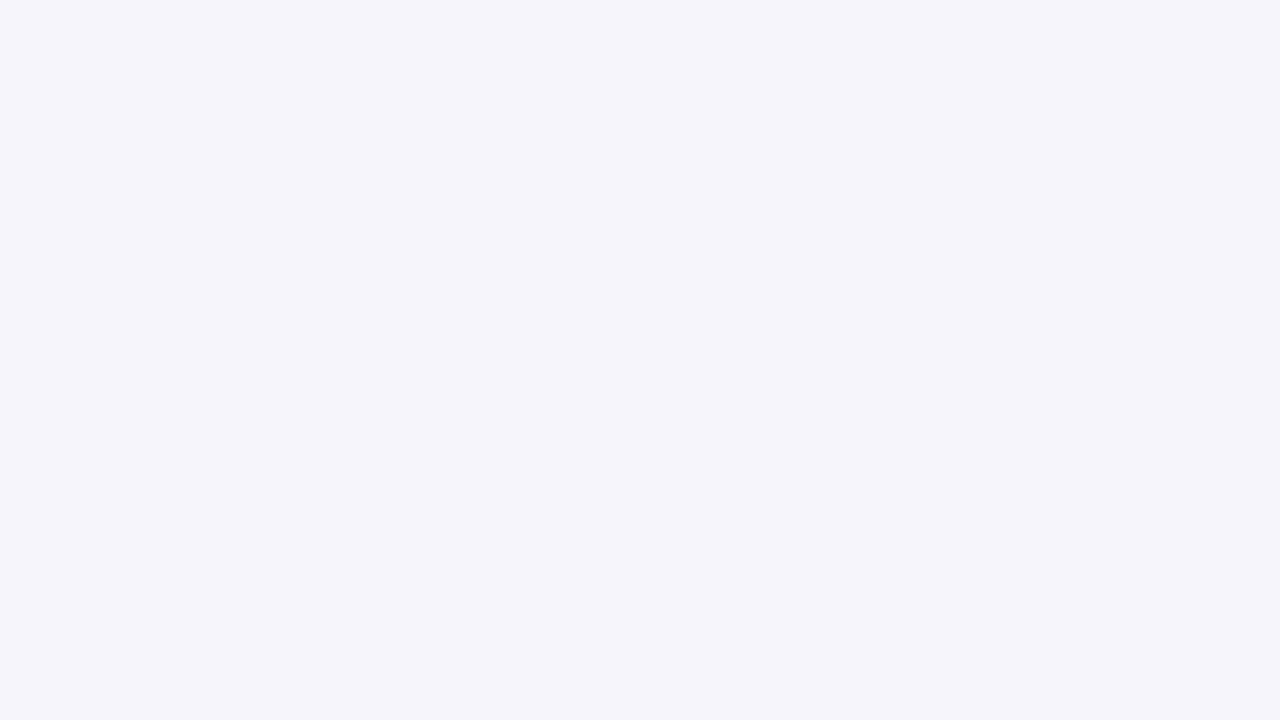

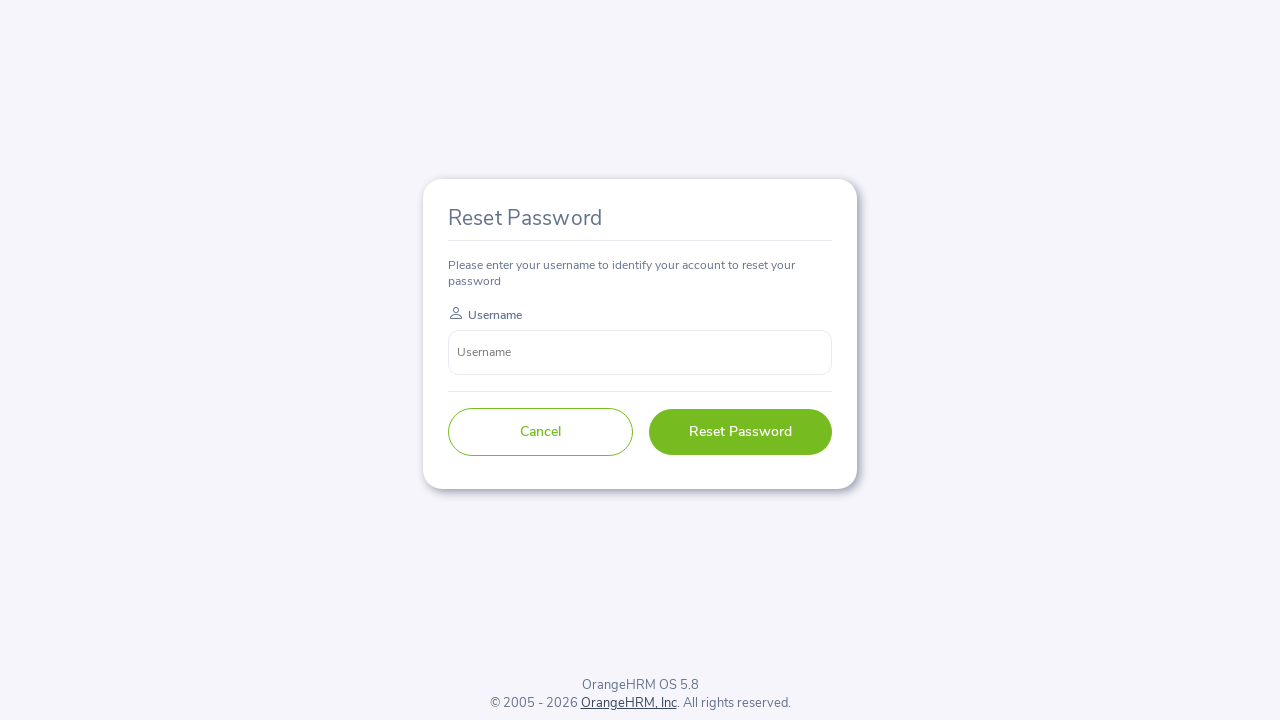